Waits for price to reach $100, clicks book button, solves a math problem and submits the answer

Starting URL: http://suninjuly.github.io/explicit_wait2.html

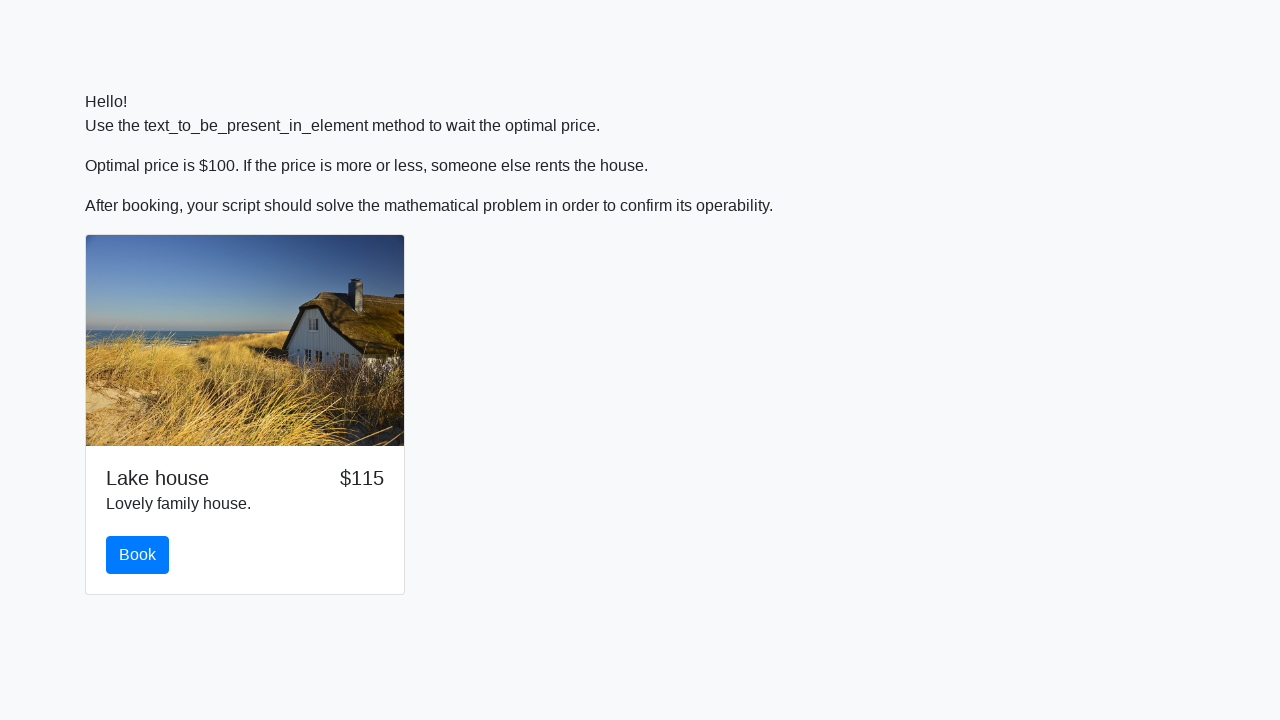

Waited for price to reach $100
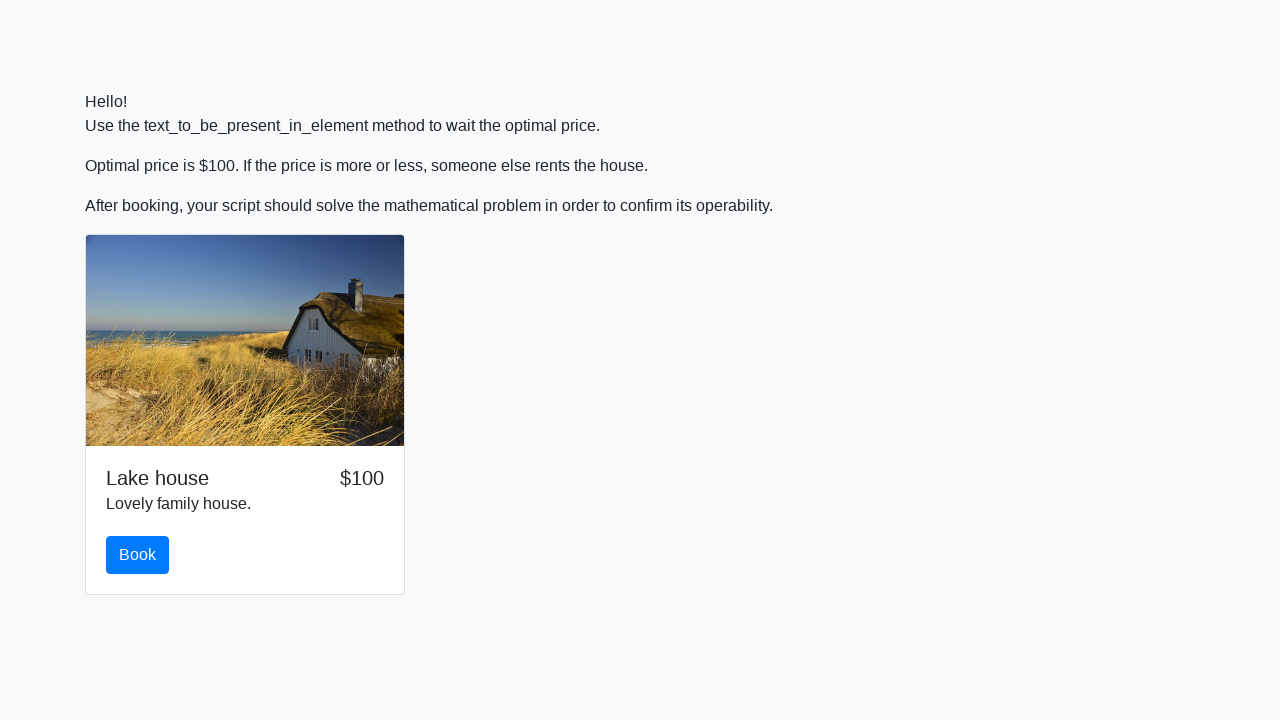

Clicked book button at (138, 555) on #book
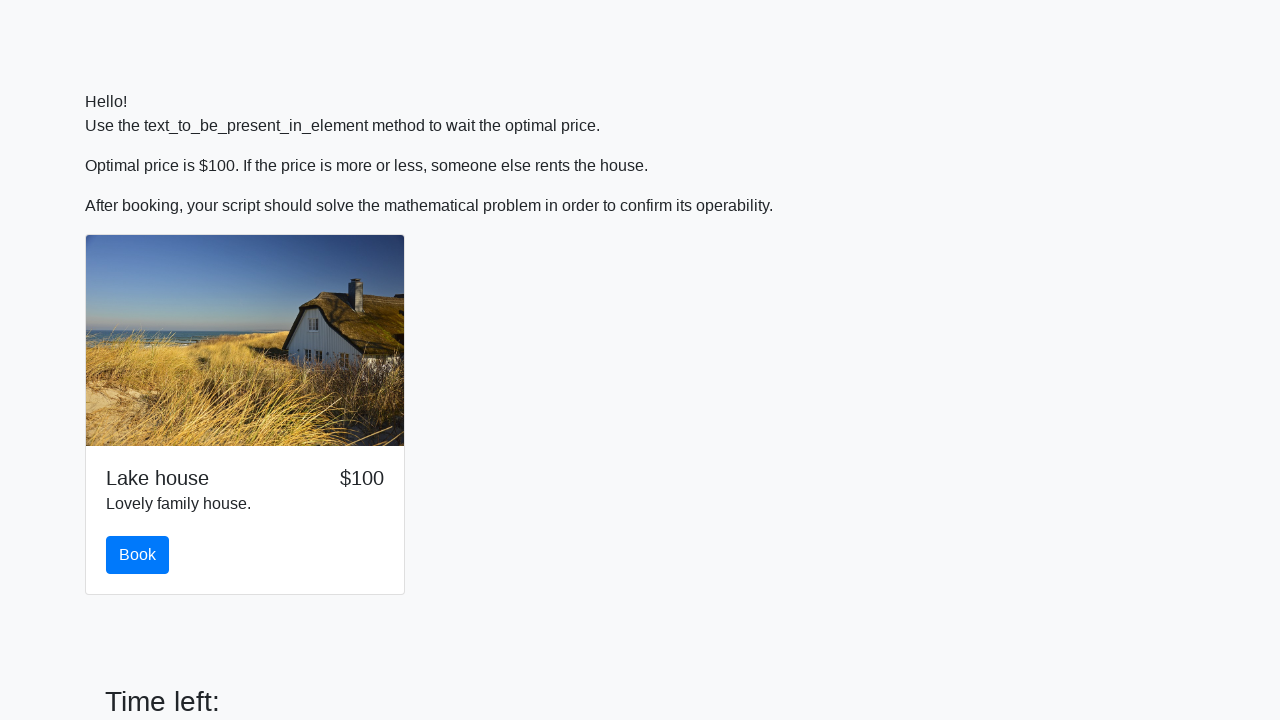

Retrieved x value for calculation: 176
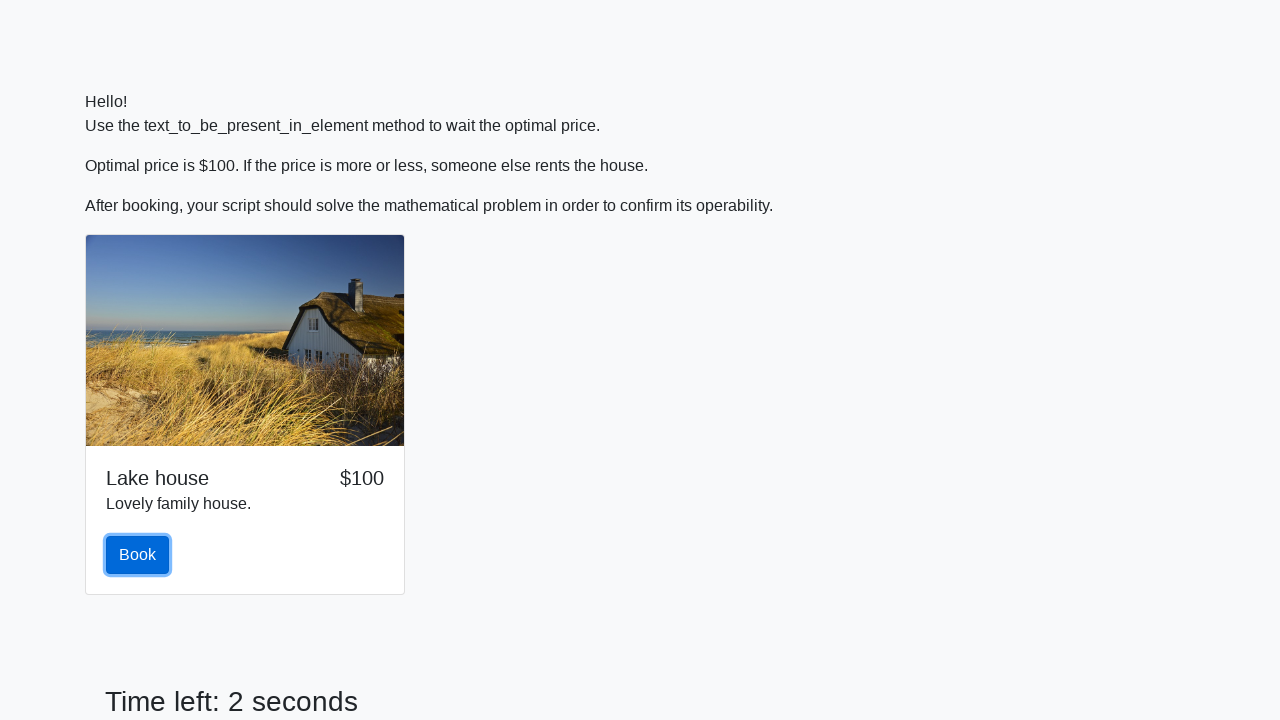

Calculated math problem answer: -0.16366448779432563
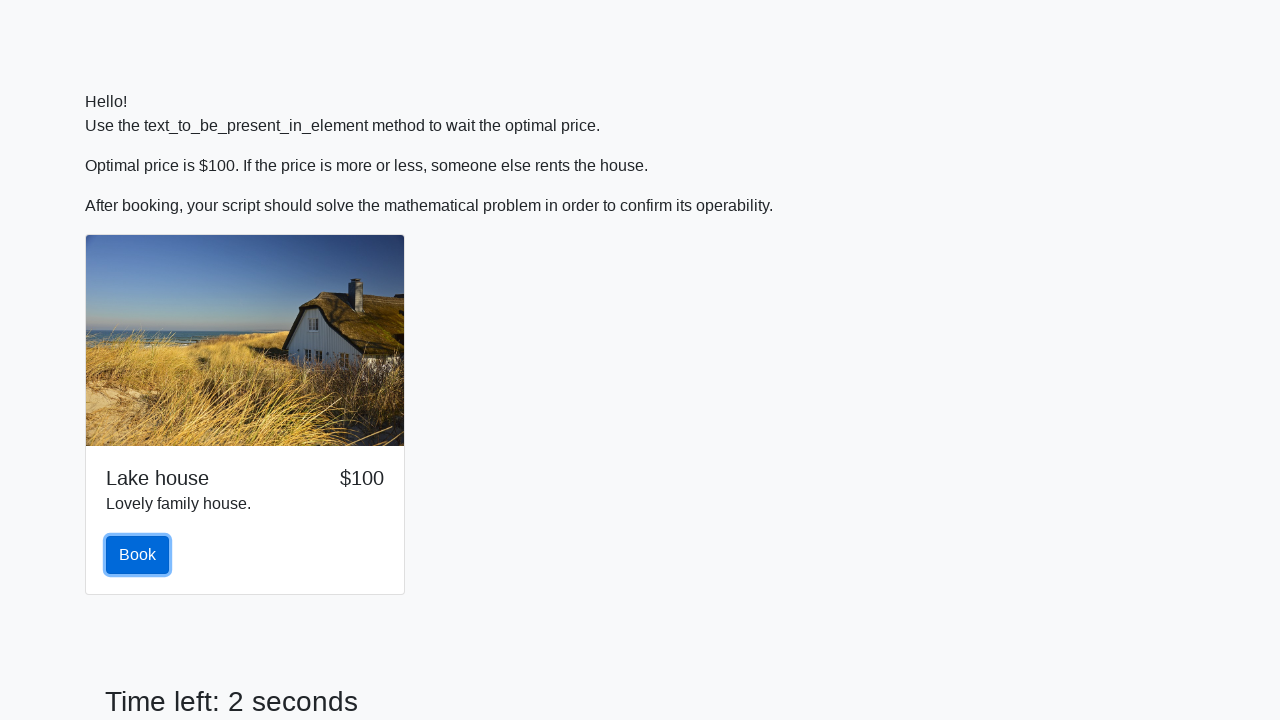

Filled in calculated answer on #answer
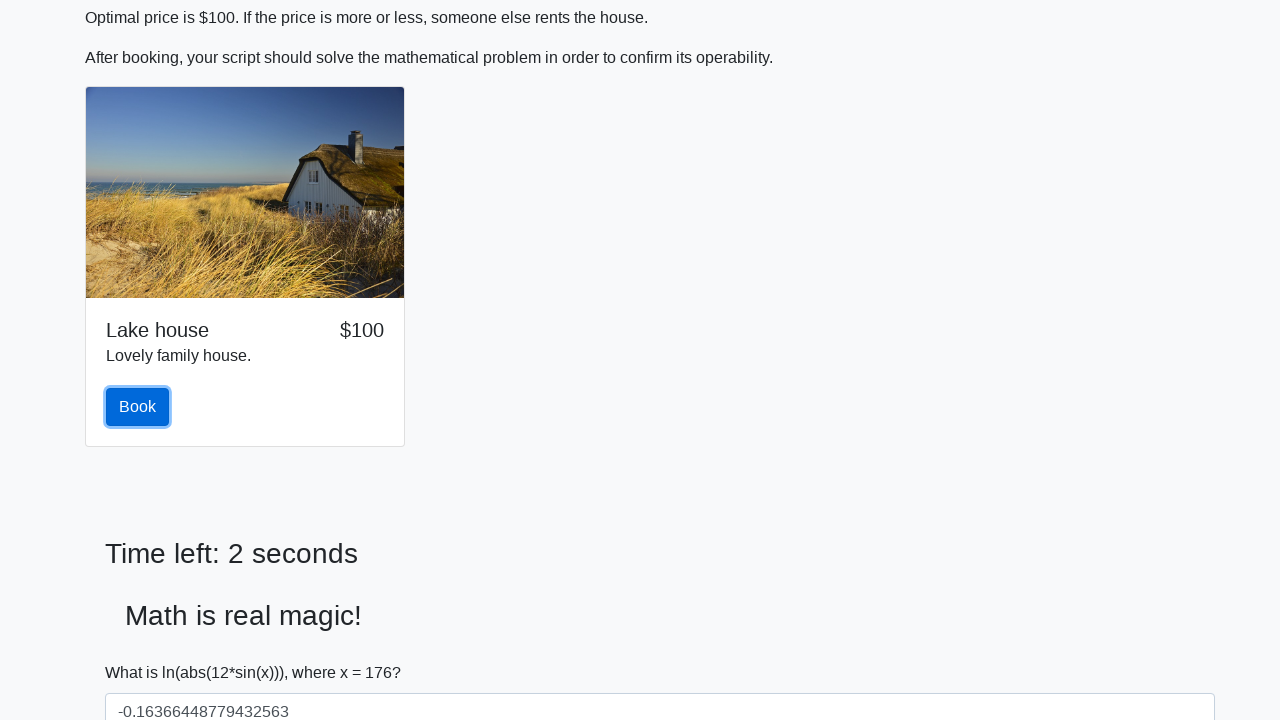

Submitted the form at (143, 651) on [type=submit]
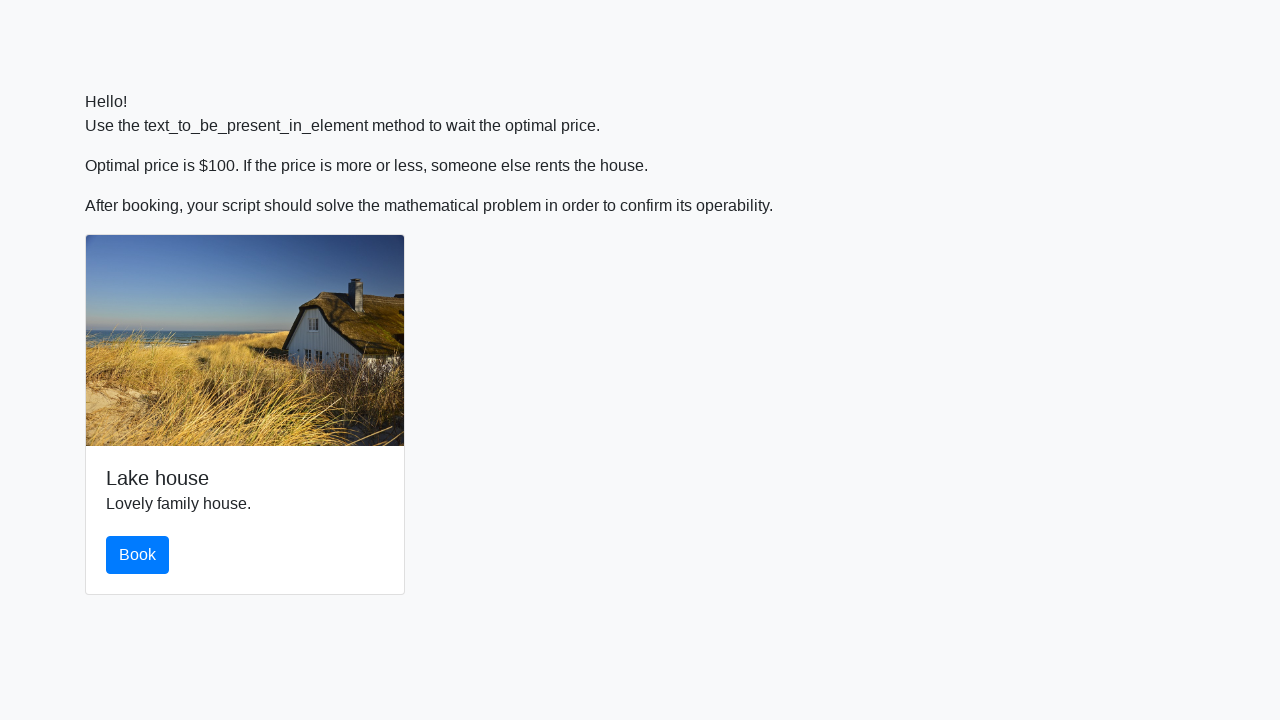

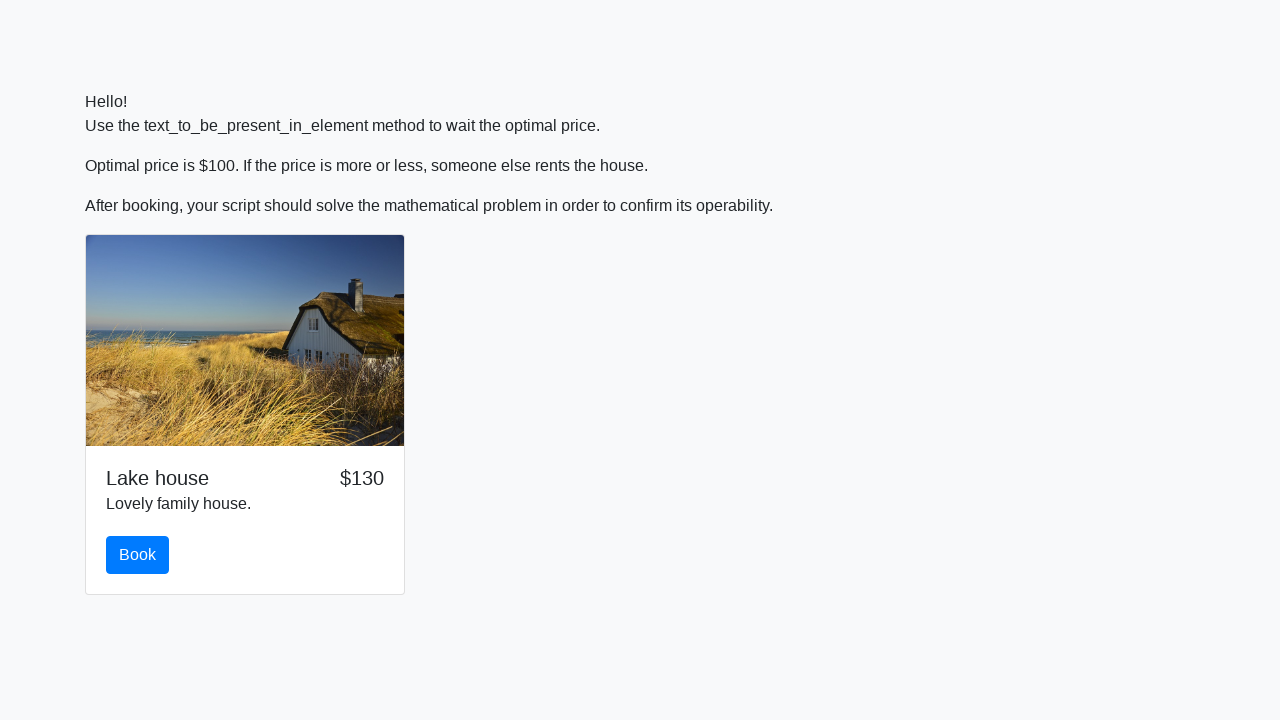